Tests dropdown selection functionality for flight booking by selecting departure and arrival cities

Starting URL: https://rahulshettyacademy.com/dropdownsPractise/

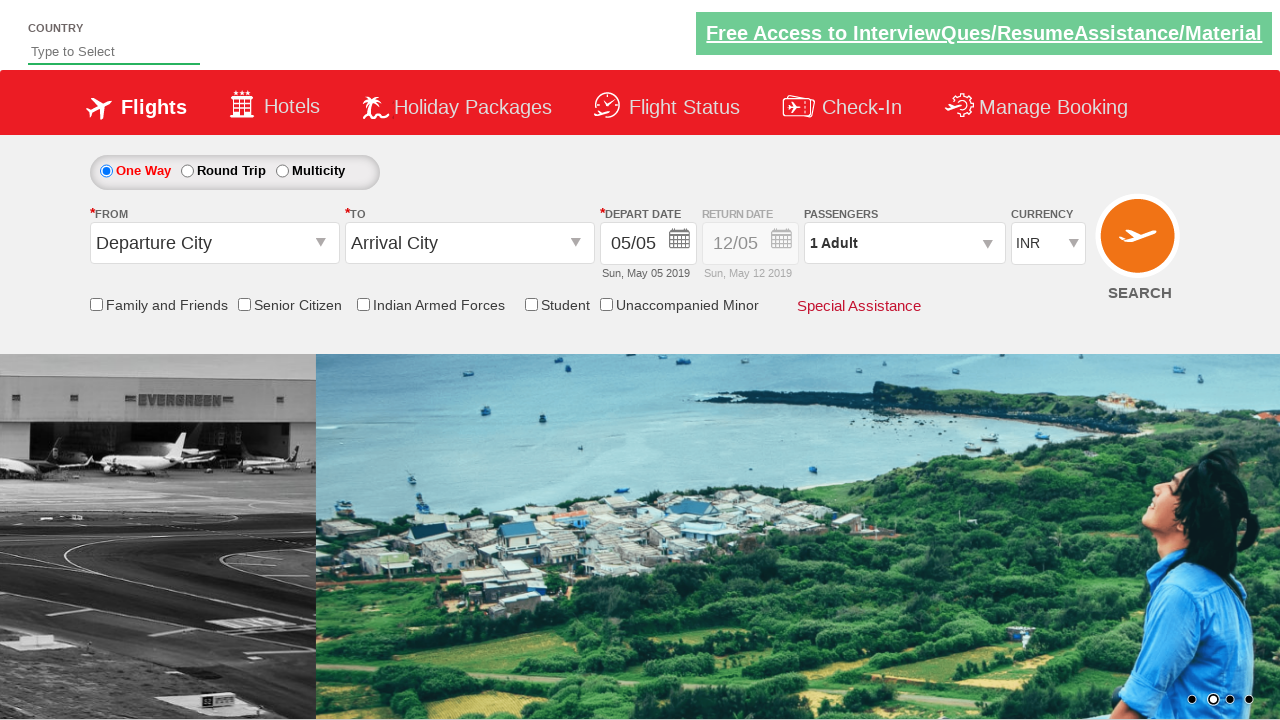

Clicked on the origin station dropdown at (214, 243) on #ctl00_mainContent_ddl_originStation1_CTXT
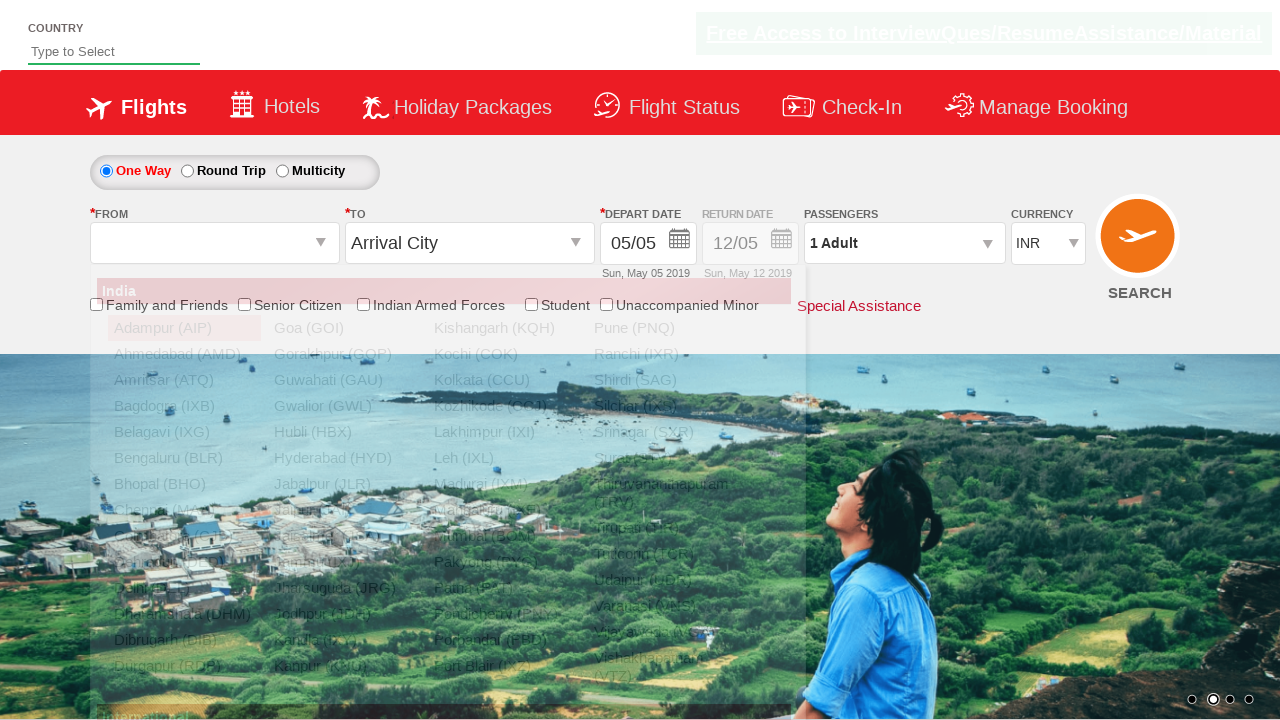

Selected Bangalore (BLR) as departure city at (184, 458) on a[value='BLR']
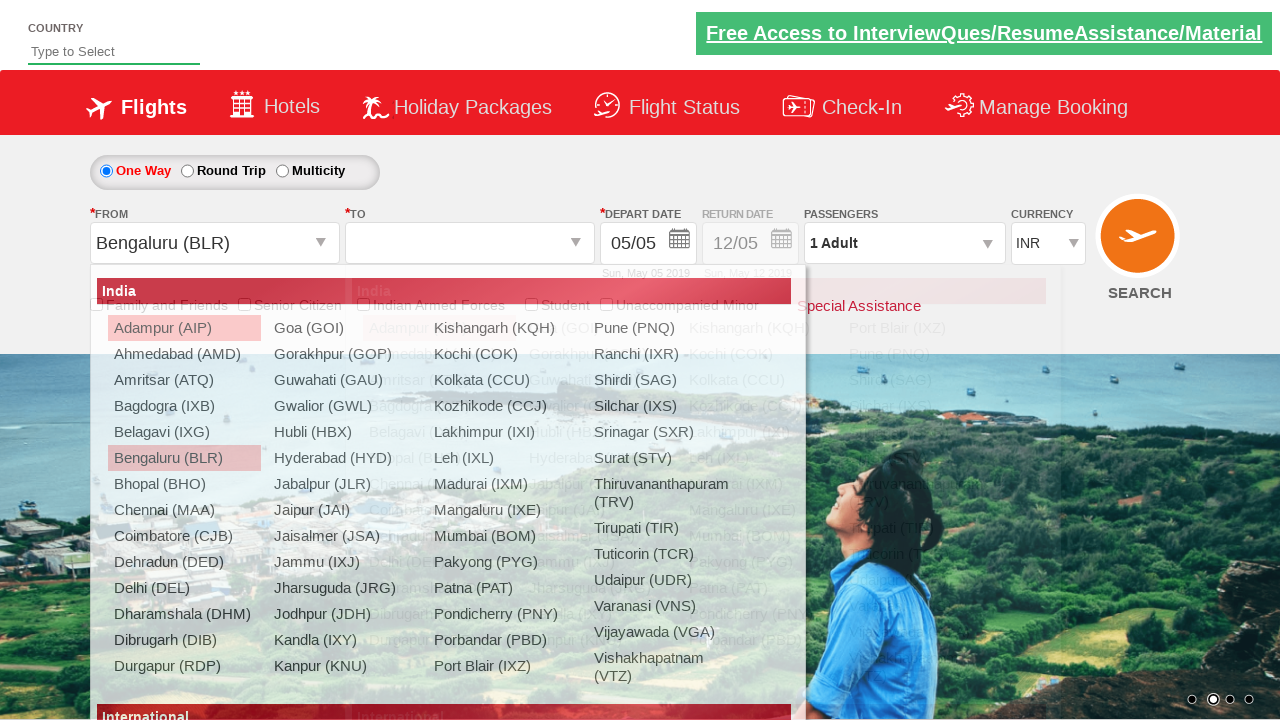

Waited for destination dropdown to update
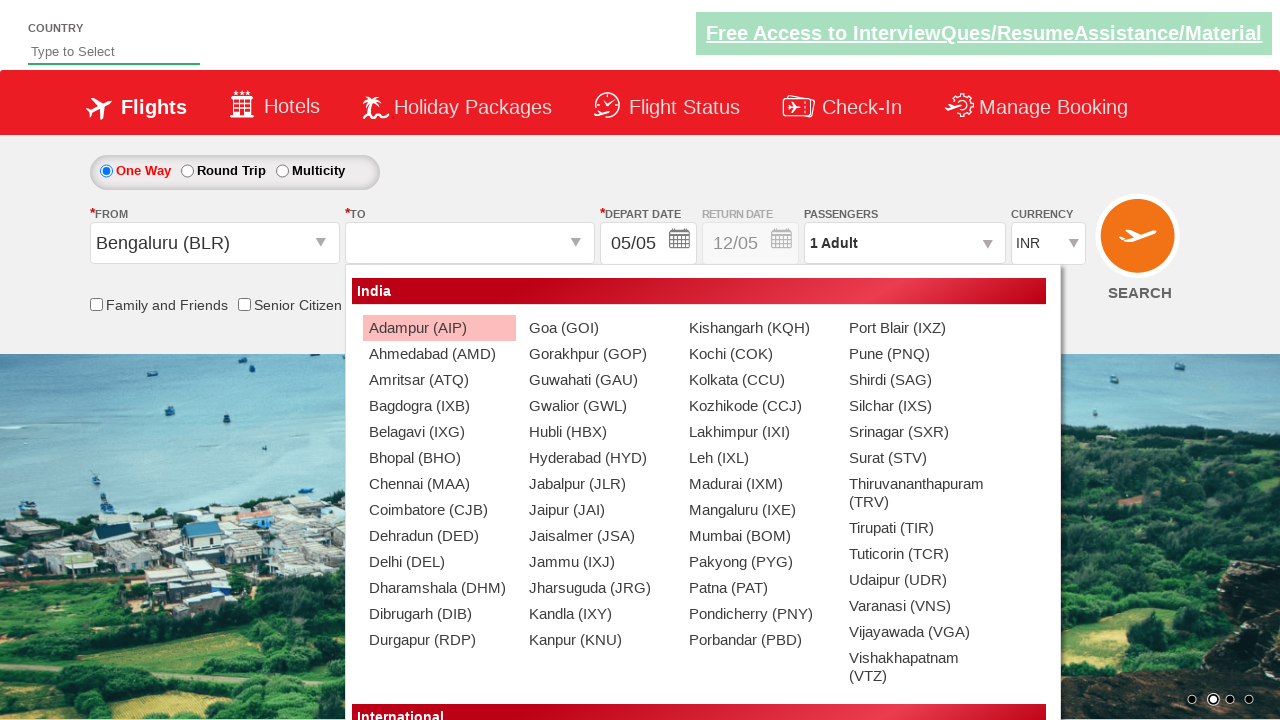

Selected Chennai (MAA) as arrival city at (439, 484) on (//a[@value='MAA'])[2]
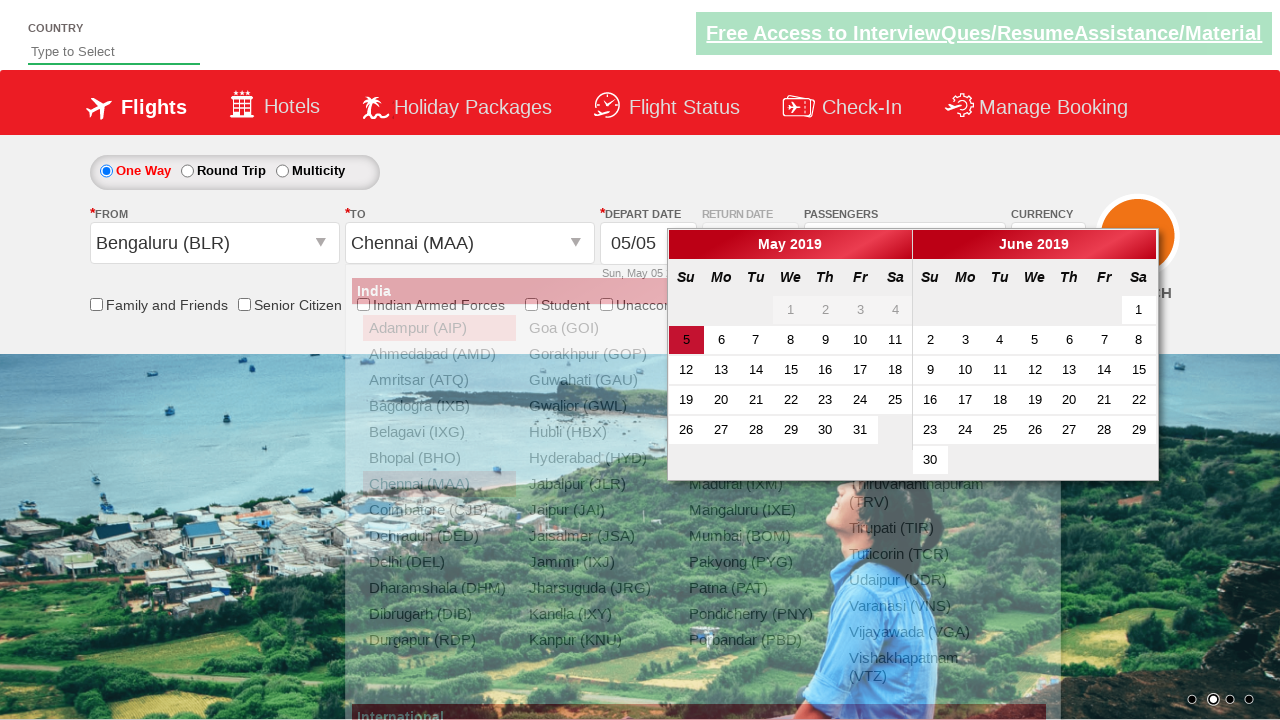

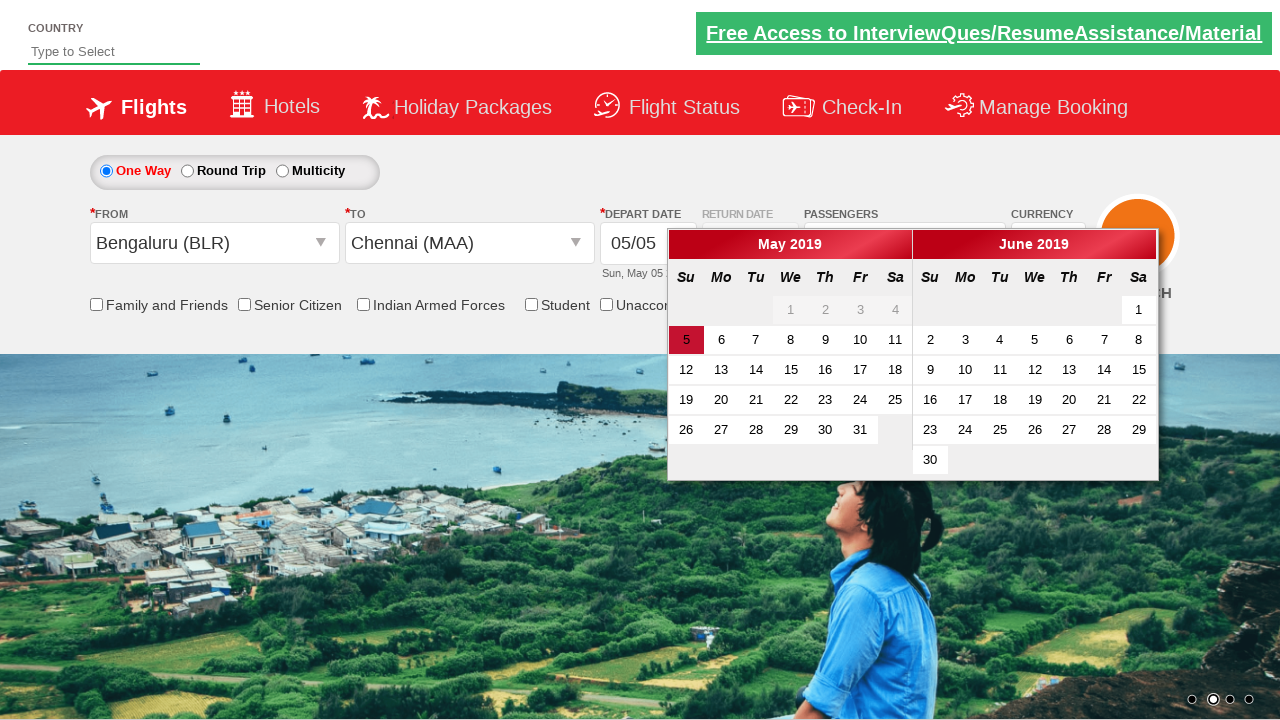